Opens all header navigation links in new tabs and switches between them to verify they load correctly

Starting URL: http://qaclickacademy.com/

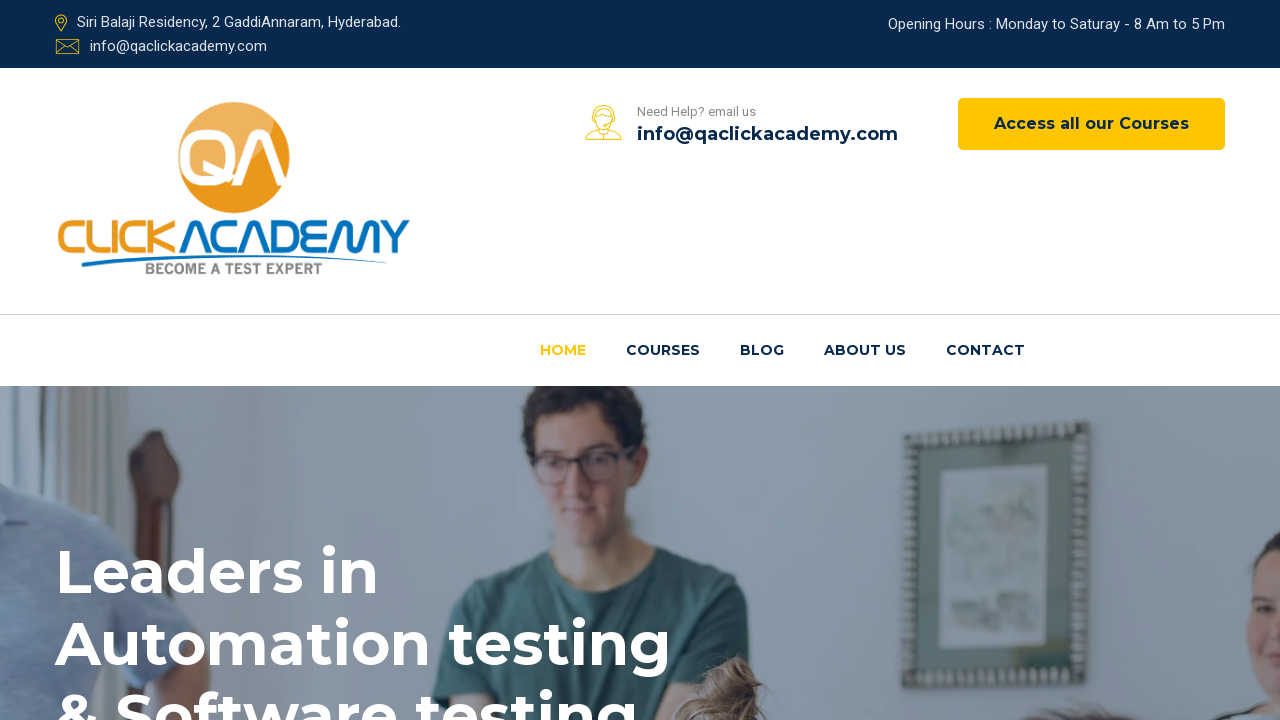

Located header navigation element
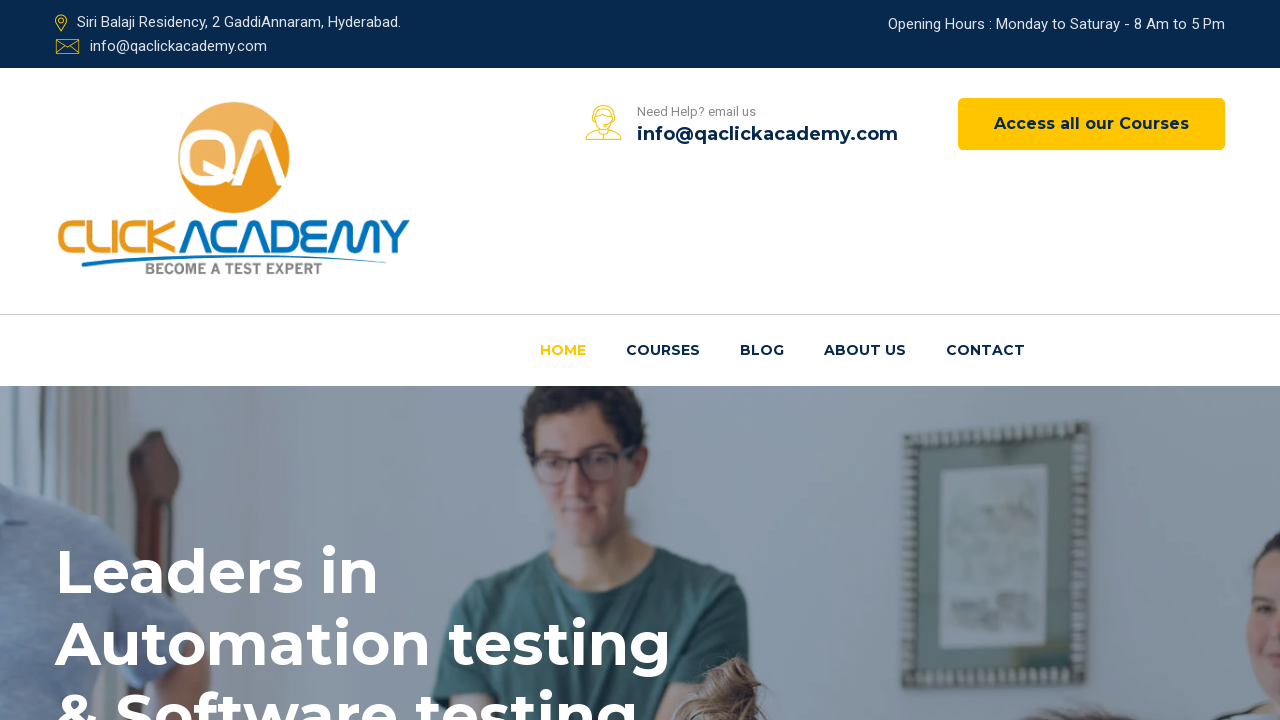

Retrieved all header navigation links
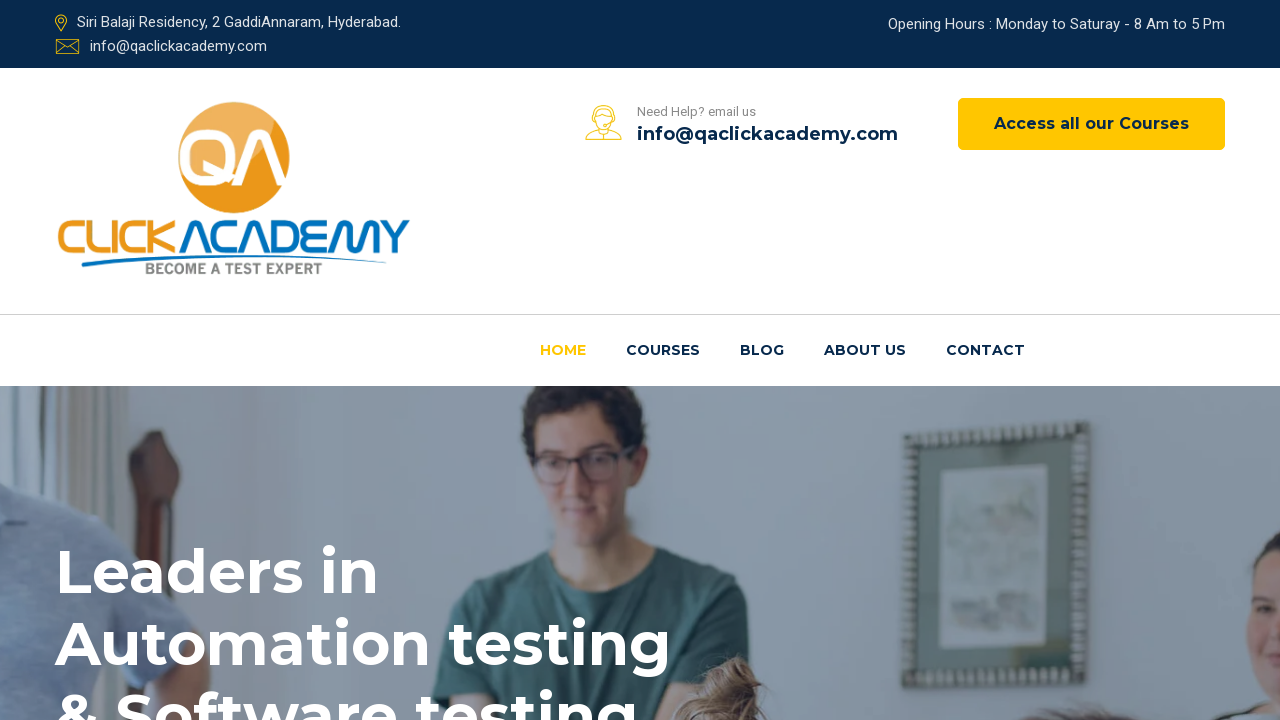

Opened header link 1 in new tab using Ctrl+Click at (563, 351) on nav >> nth=0 >> a >> nth=0
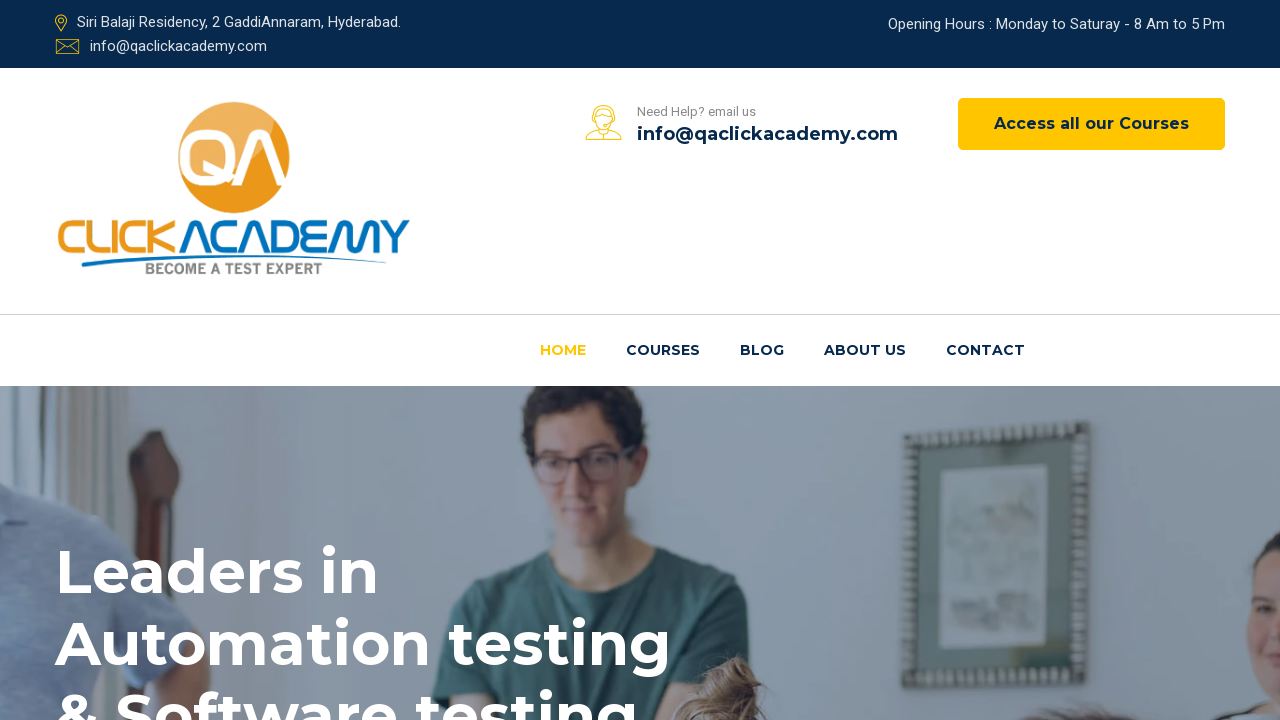

New tab 1 finished loading
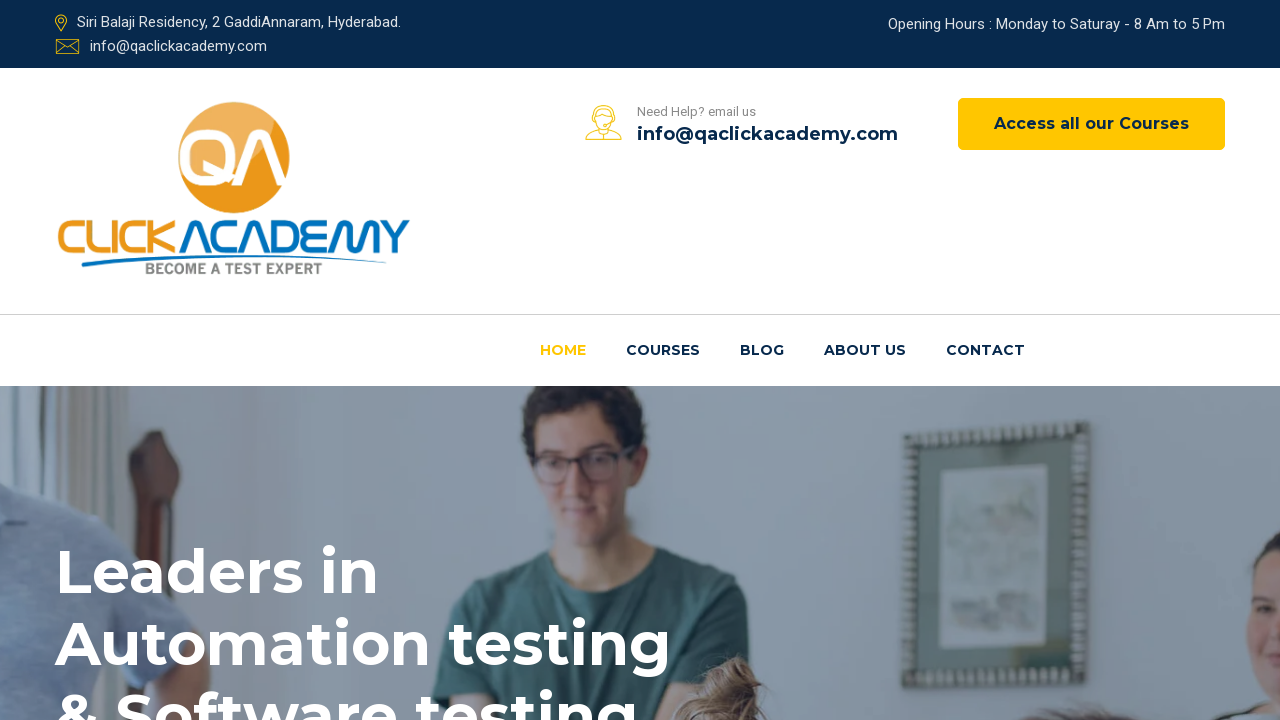

Opened header link 2 in new tab using Ctrl+Click at (663, 351) on nav >> nth=0 >> a >> nth=1
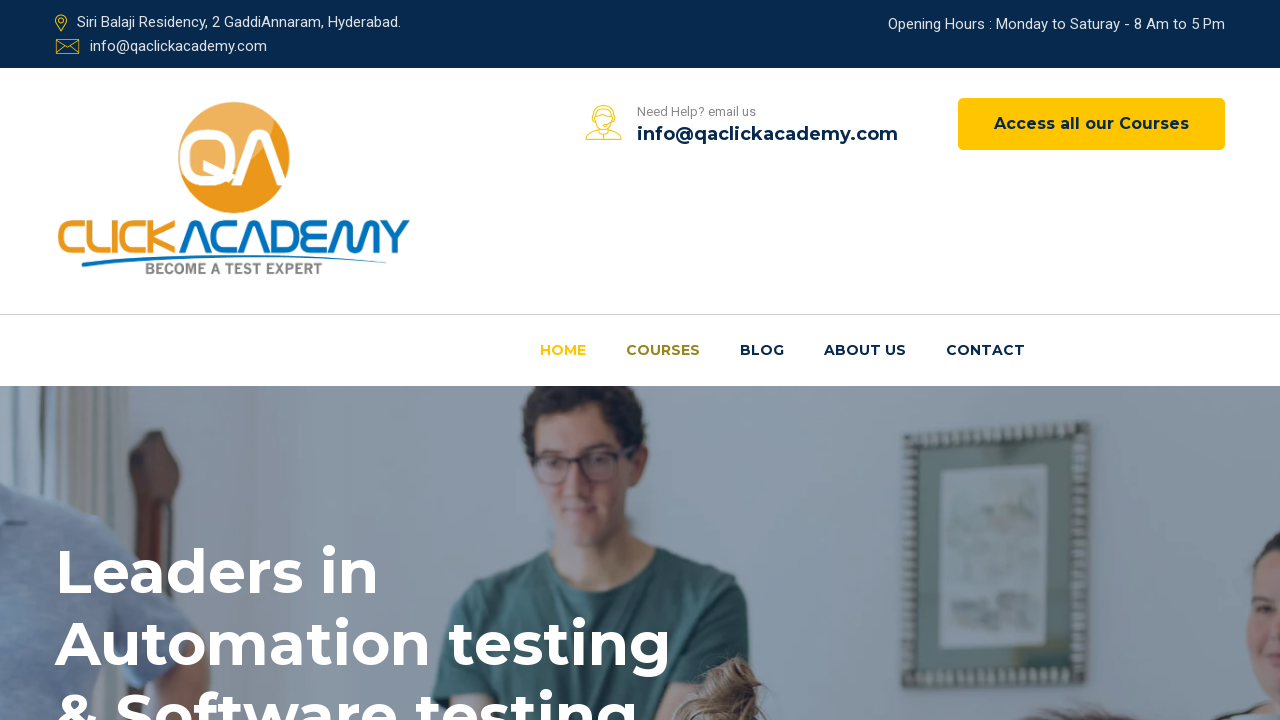

New tab 2 finished loading
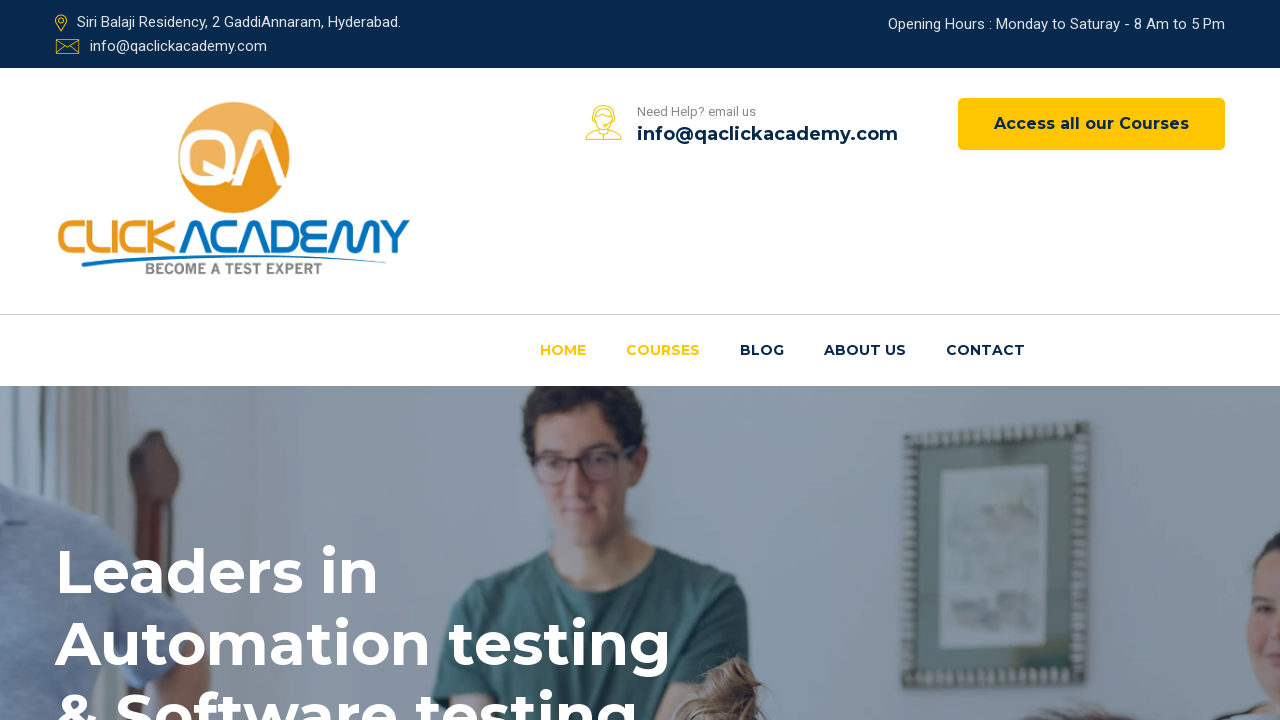

Opened header link 3 in new tab using Ctrl+Click at (762, 351) on nav >> nth=0 >> a >> nth=2
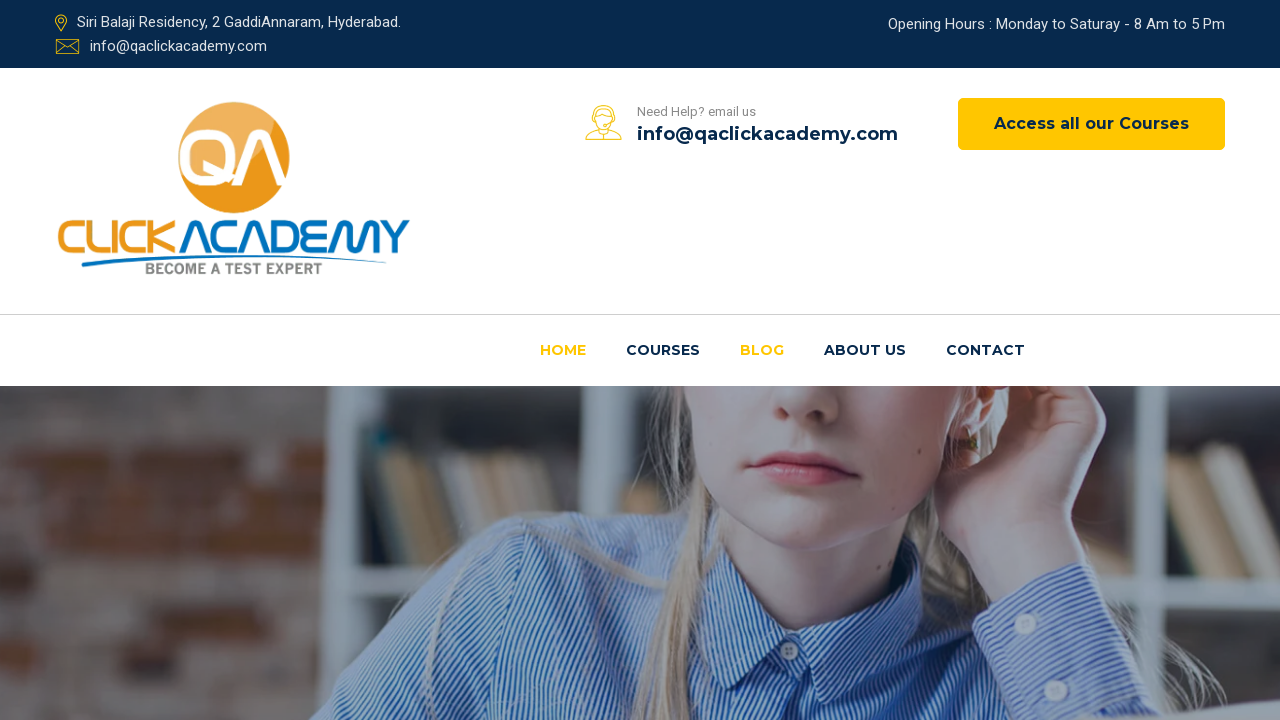

New tab 3 finished loading
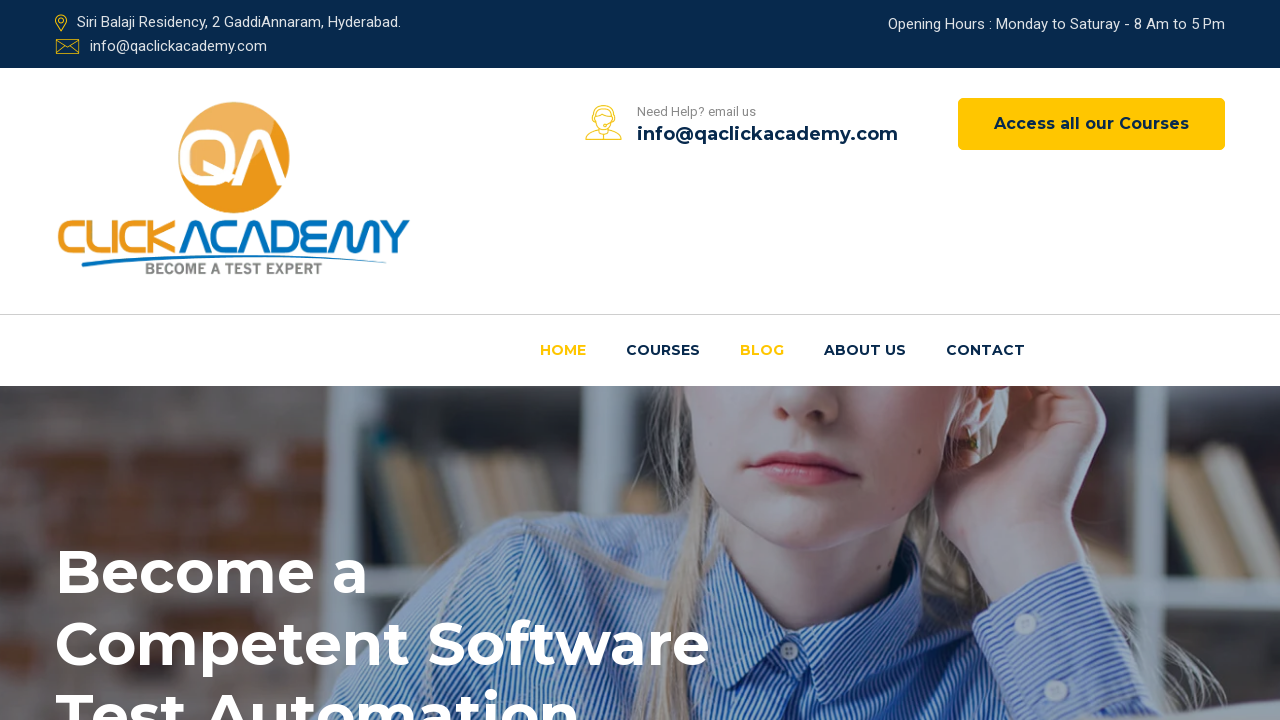

Opened header link 4 in new tab using Ctrl+Click at (865, 351) on nav >> nth=0 >> a >> nth=3
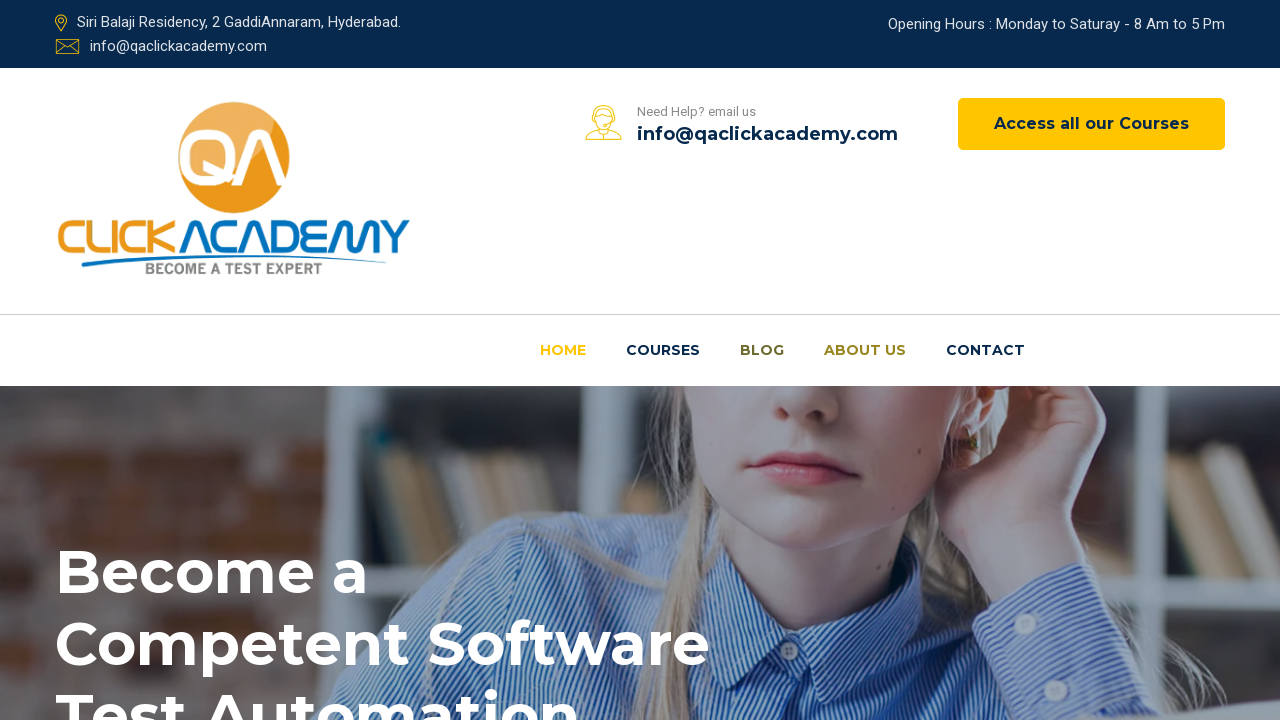

New tab 4 finished loading
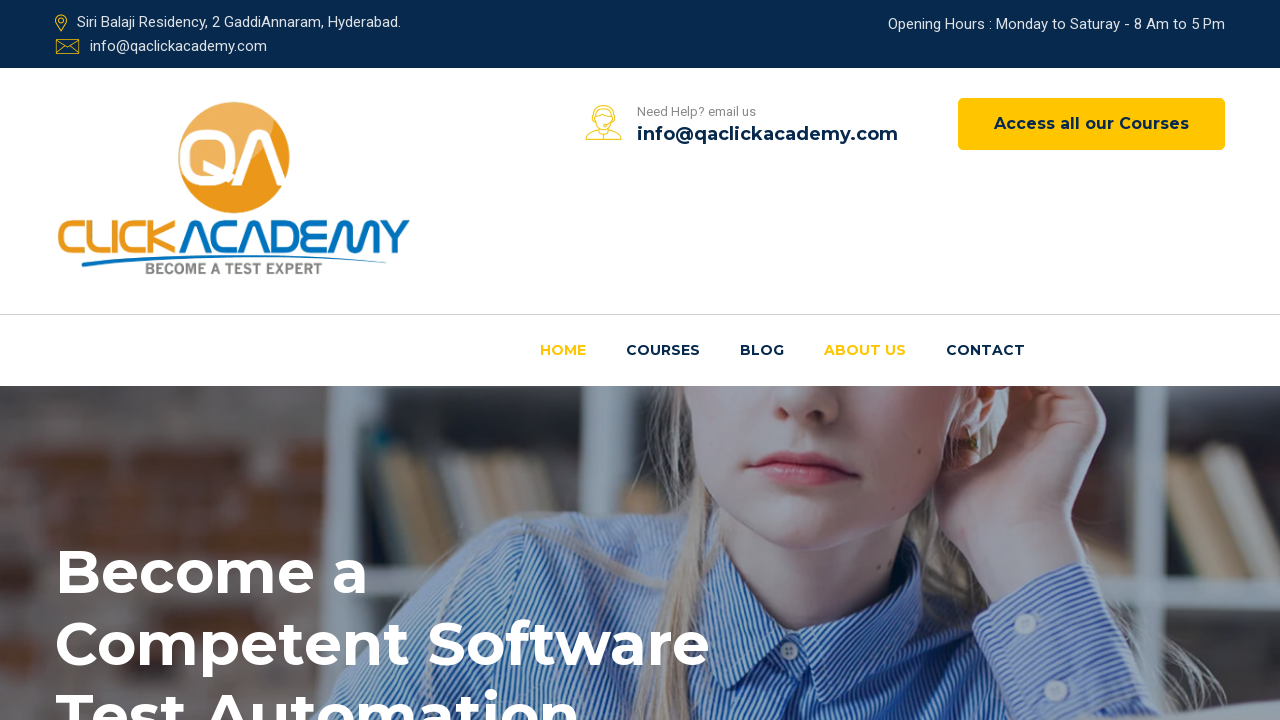

Opened header link 5 in new tab using Ctrl+Click at (986, 351) on nav >> nth=0 >> a >> nth=4
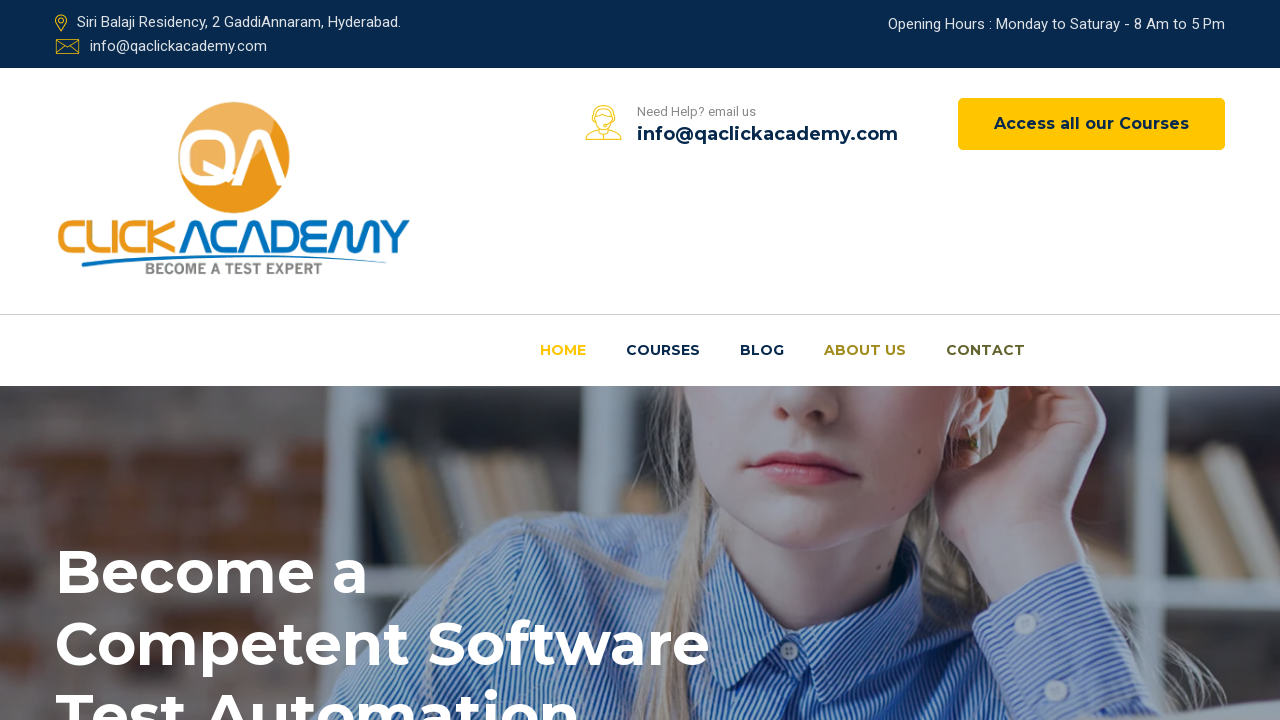

New tab 5 finished loading
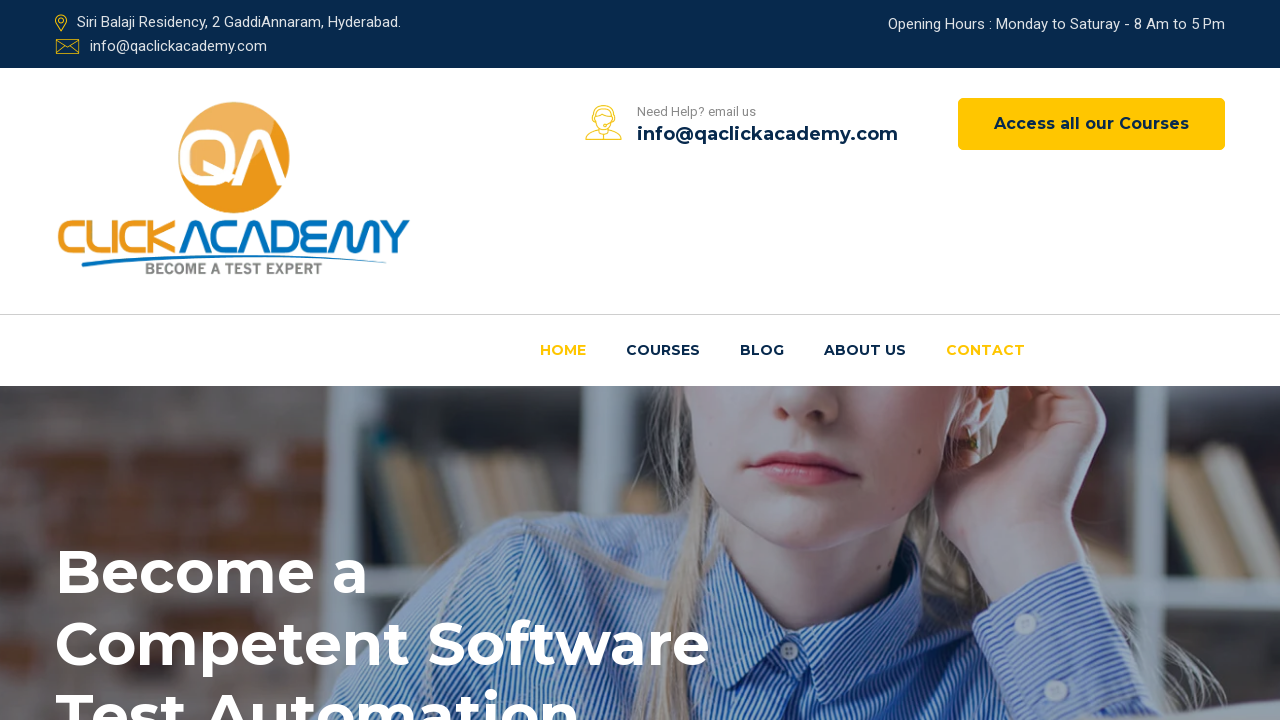

Retrieved all 6 open pages from context
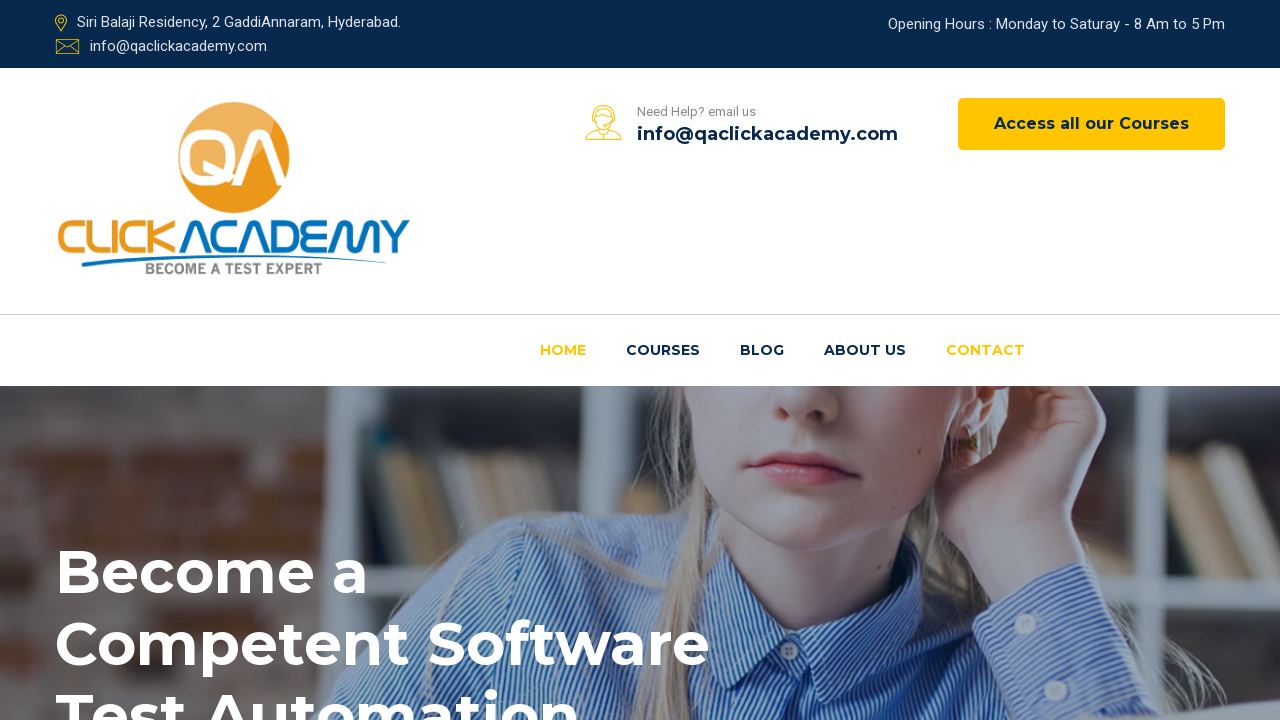

Switched to page with title 'QAClick Academy - A Testing Academy to Learn, Earn and Shine' to verify it loaded correctly
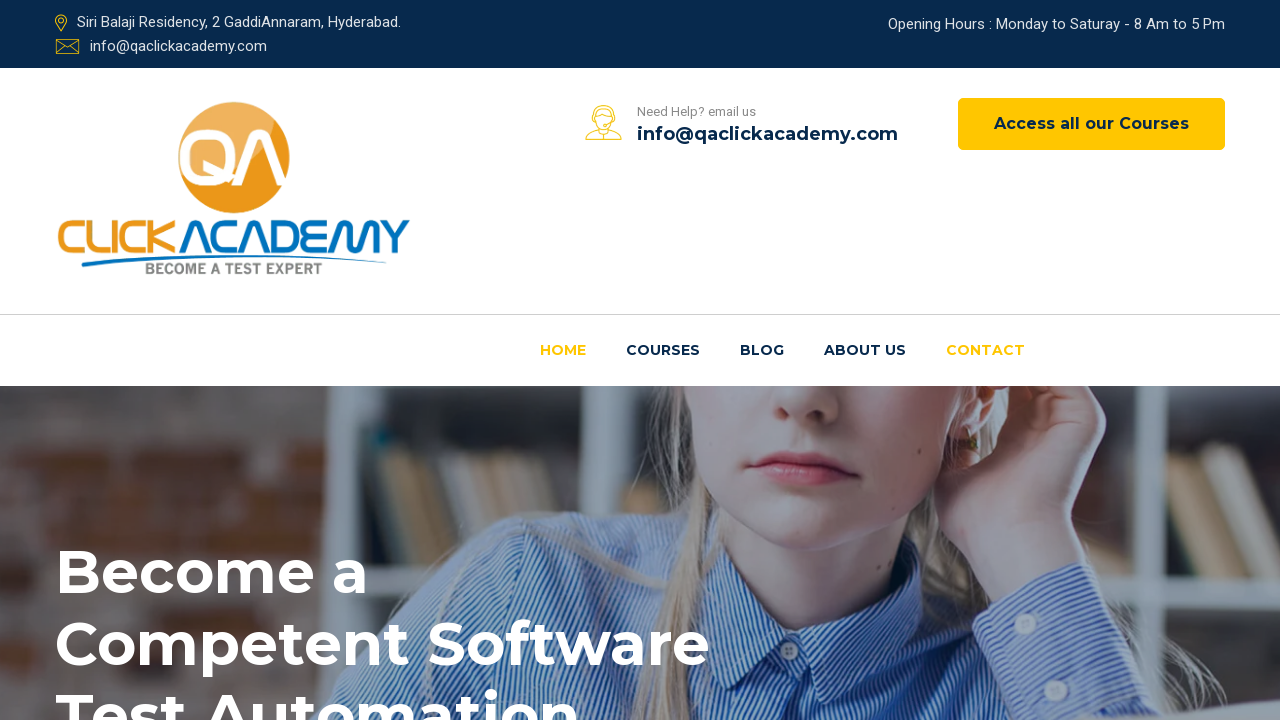

Switched to page with title 'QAClick Academy - A Testing Academy to Learn, Earn and Shine' to verify it loaded correctly
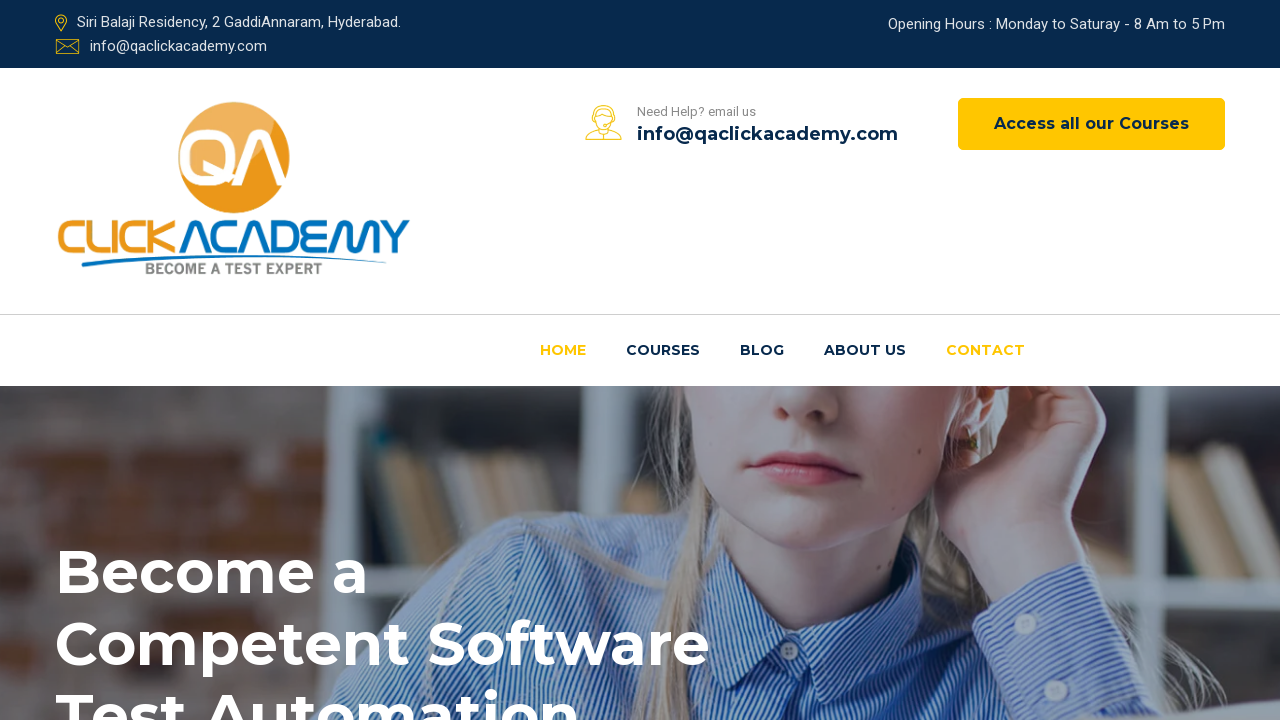

Switched to page with title 'Just a moment...' to verify it loaded correctly
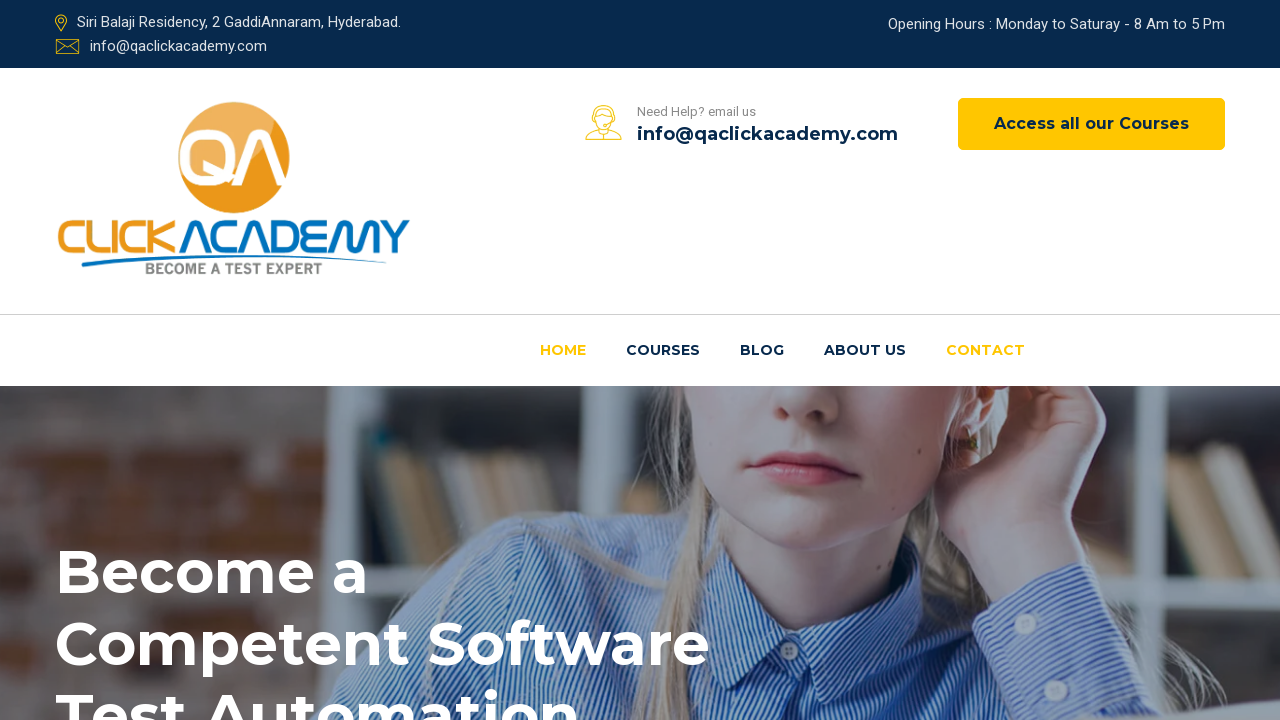

Switched to page with title 'QAClickAcademy Blog - QAClickAcademy | Become a Test Expert' to verify it loaded correctly
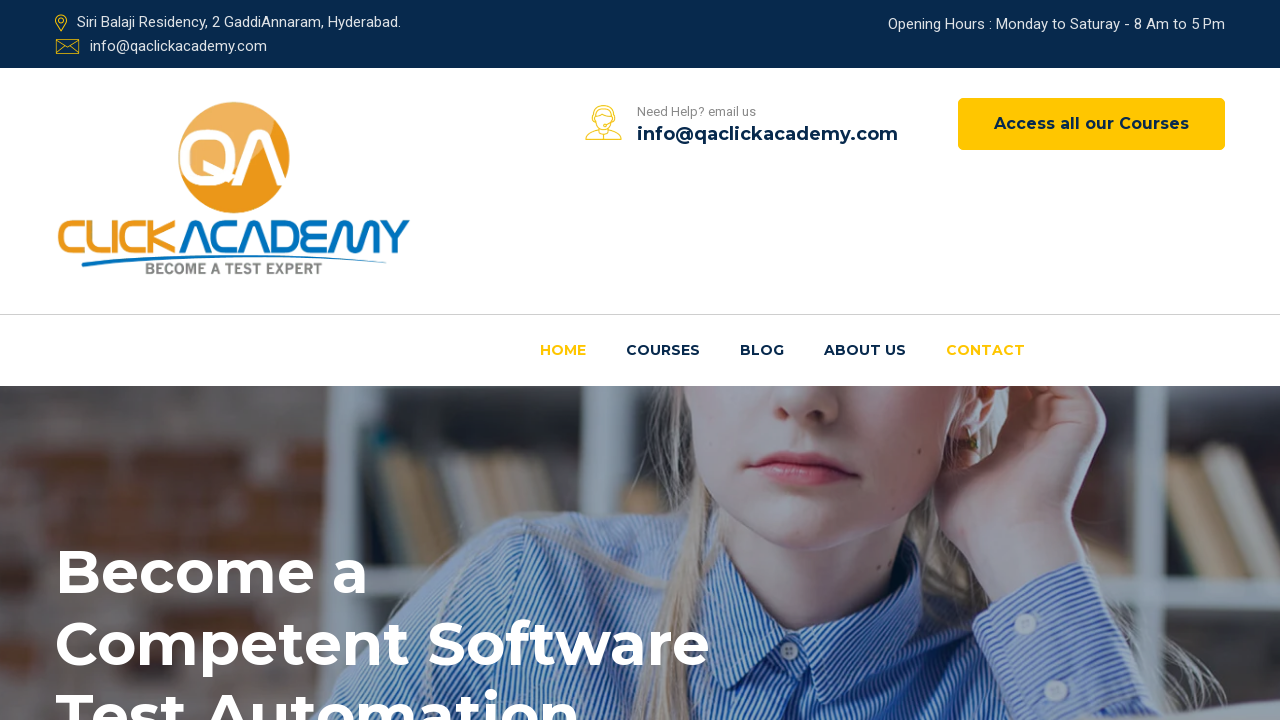

Switched to page with title 'QAClick Academy - A Testing Academy to Learn, Earn and Shine' to verify it loaded correctly
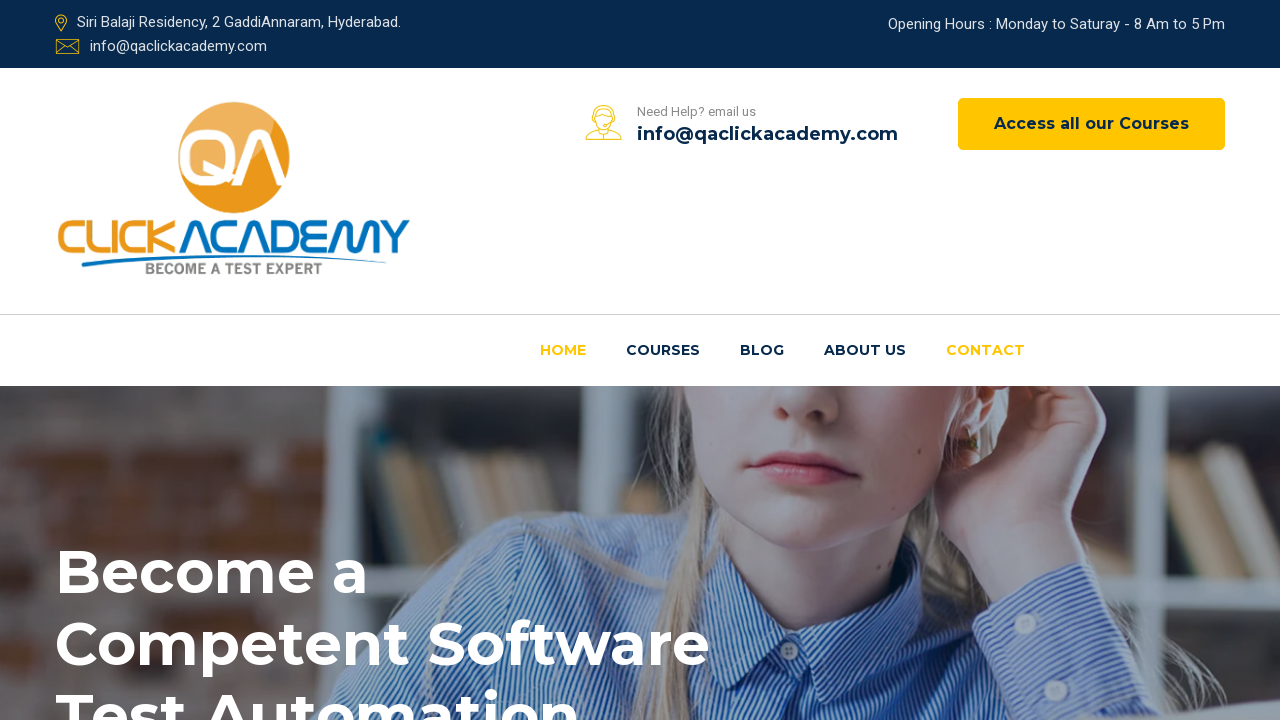

Switched to page with title 'QAClick Academy - A Testing Academy to Learn, Earn and Shine' to verify it loaded correctly
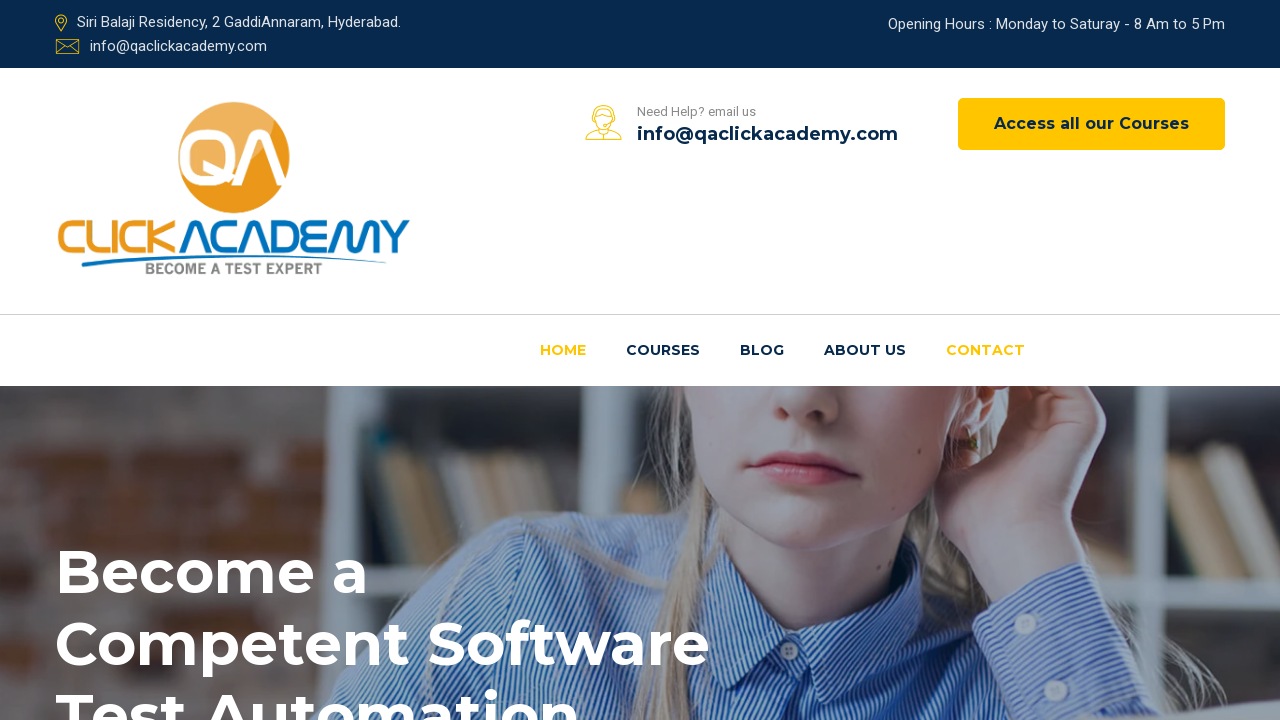

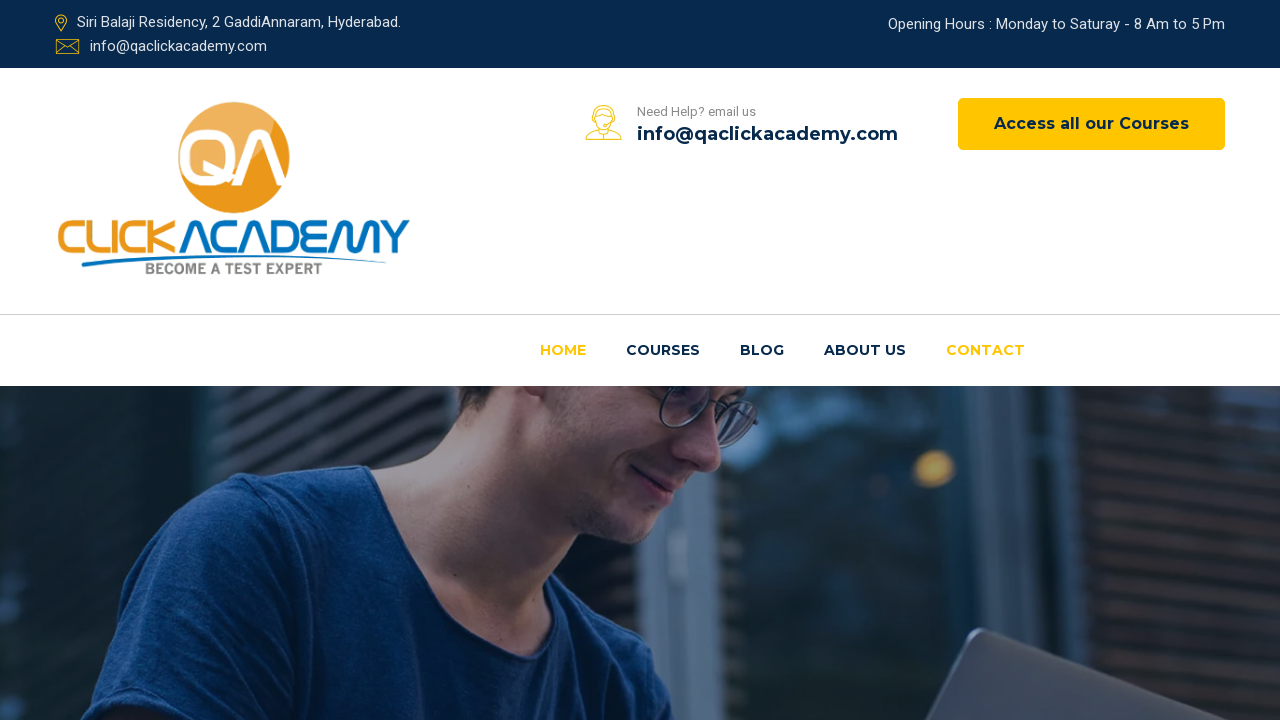